Tests iframe interaction by switching to an iframe, clicking a link within it, and switching back to the main frame

Starting URL: https://www.w3schools.com/html/tryit.asp?filename=tryhtml_iframe_target

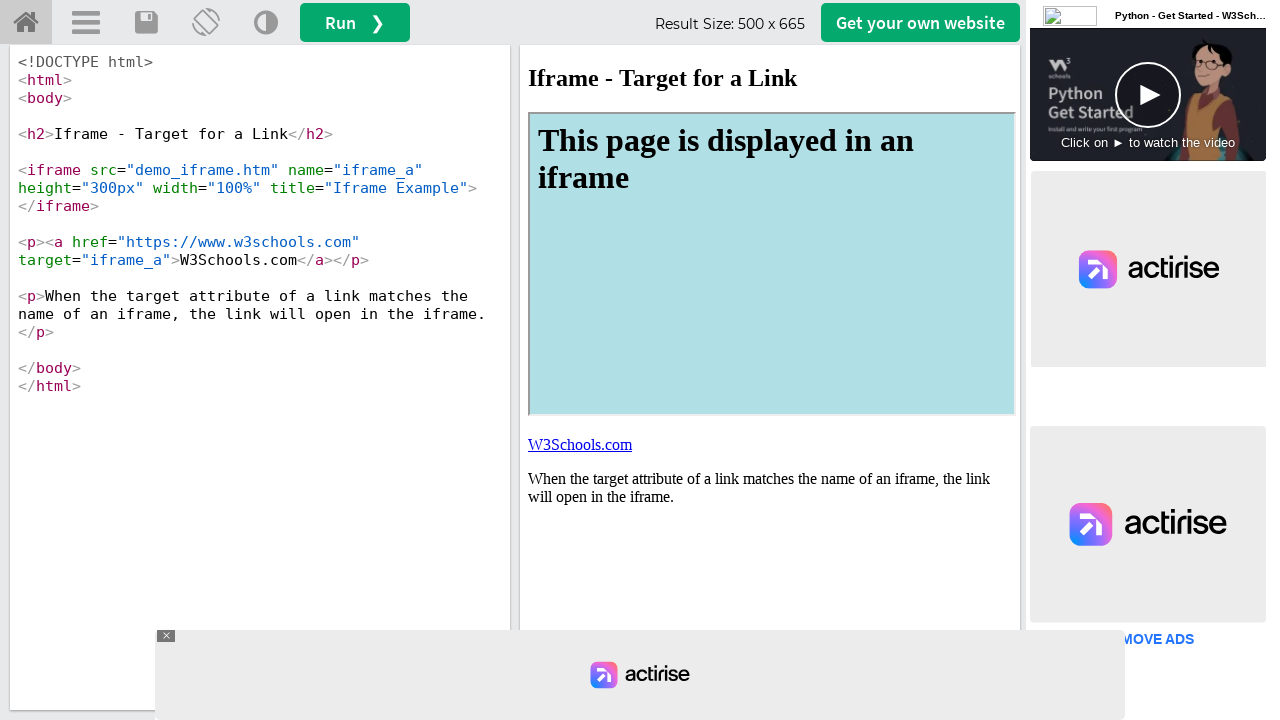

Waited for iframe with id 'iframeResult' to load
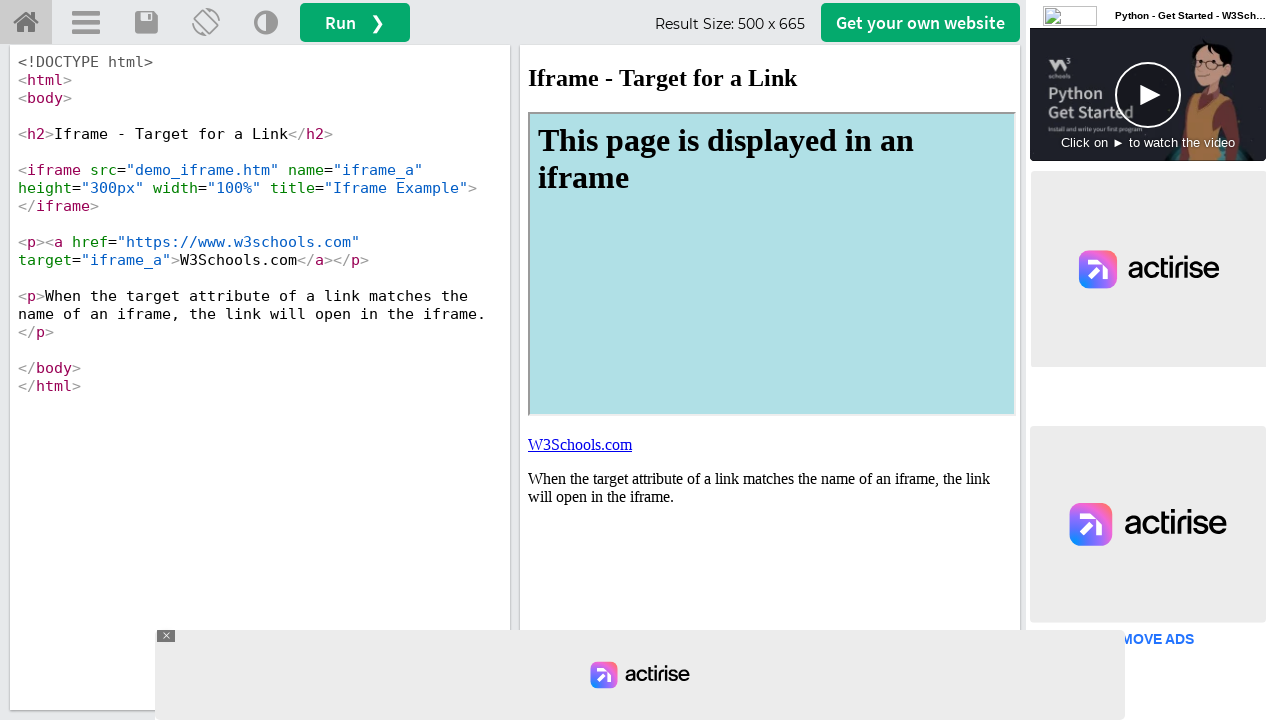

Switched to iframe context using frame_locator
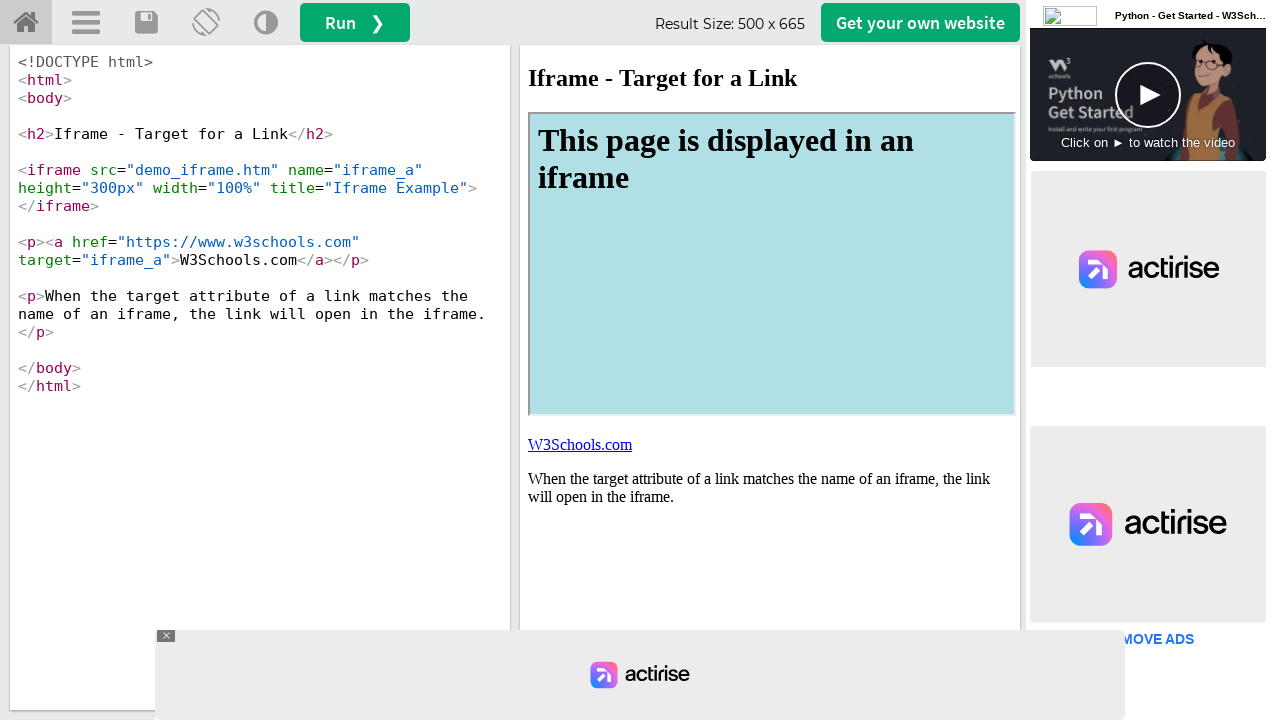

Clicked link within the iframe at (580, 444) on #iframeResult >> internal:control=enter-frame >> xpath=/html/body/p[1]/a
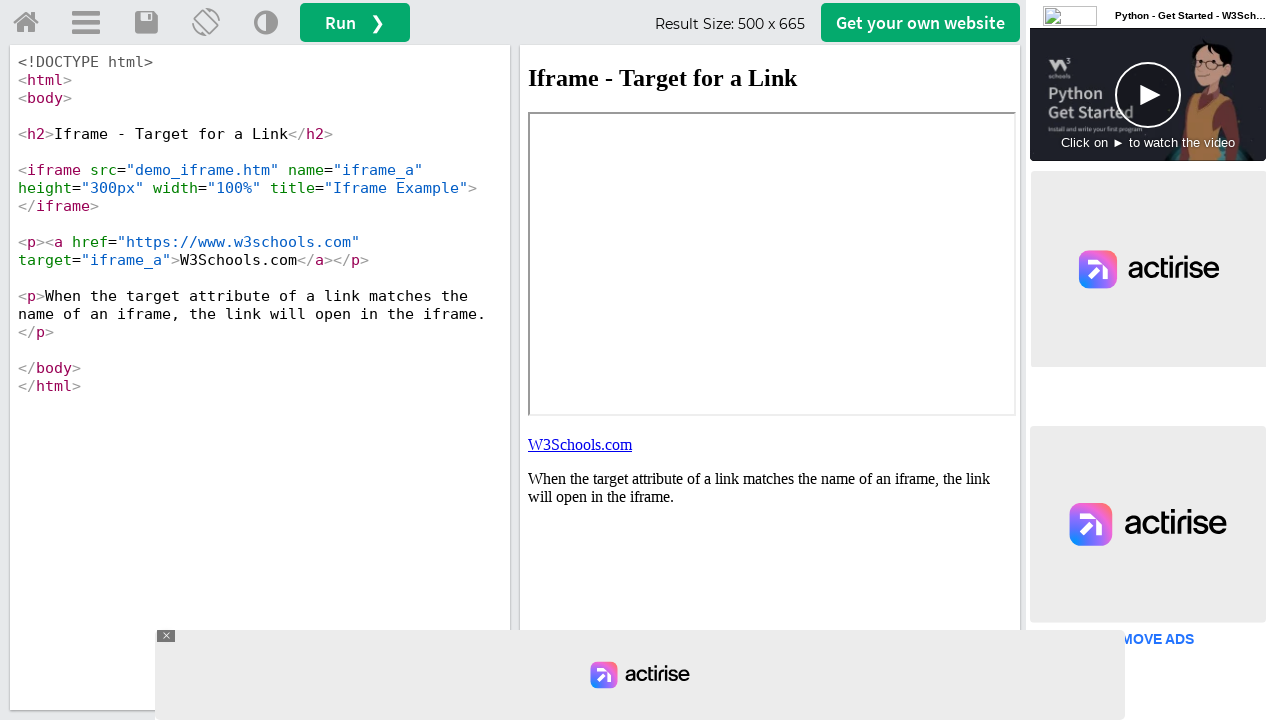

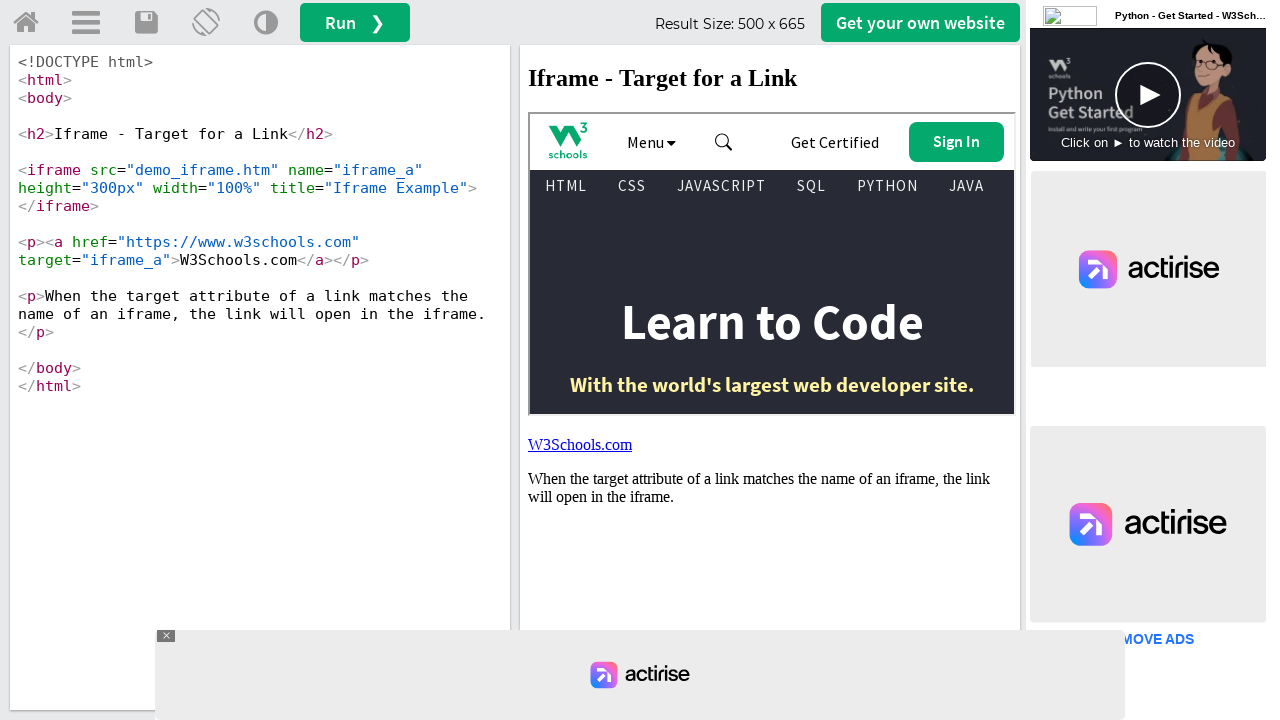